Navigates to jQueryUI homepage and clicks on a menu item in the sidebar navigation

Starting URL: https://jqueryui.com/

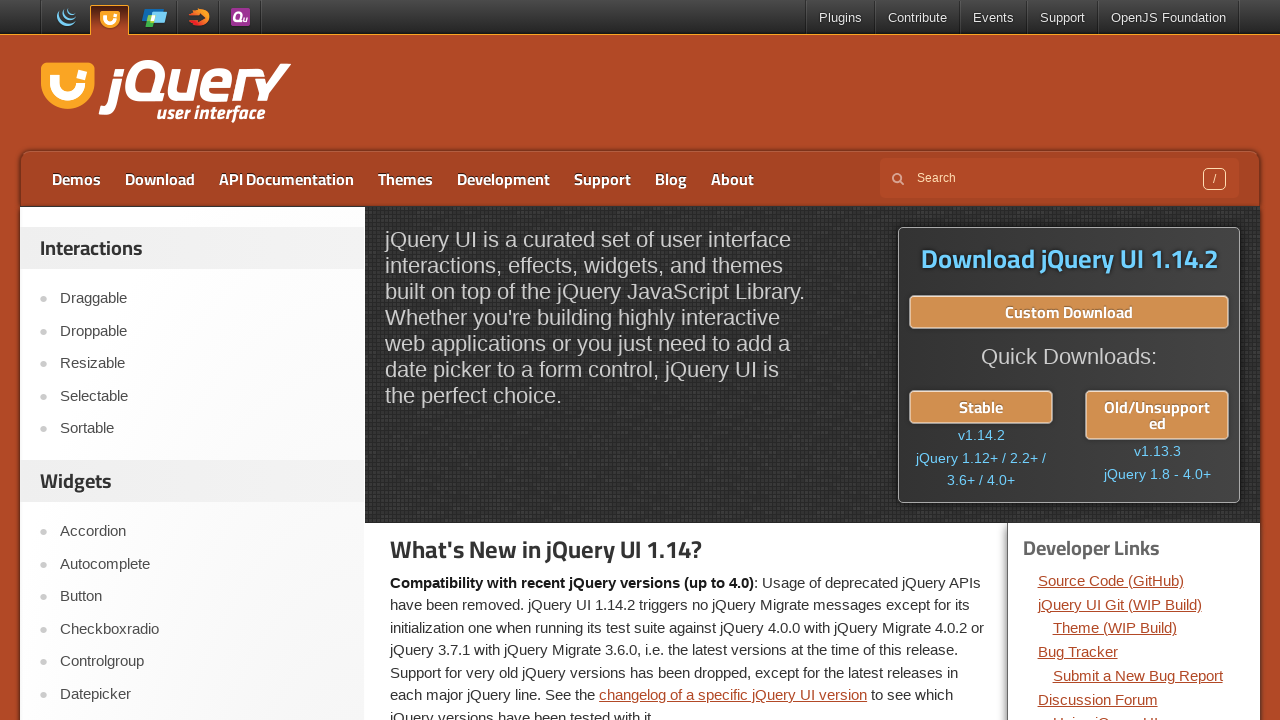

Navigated to jQueryUI homepage
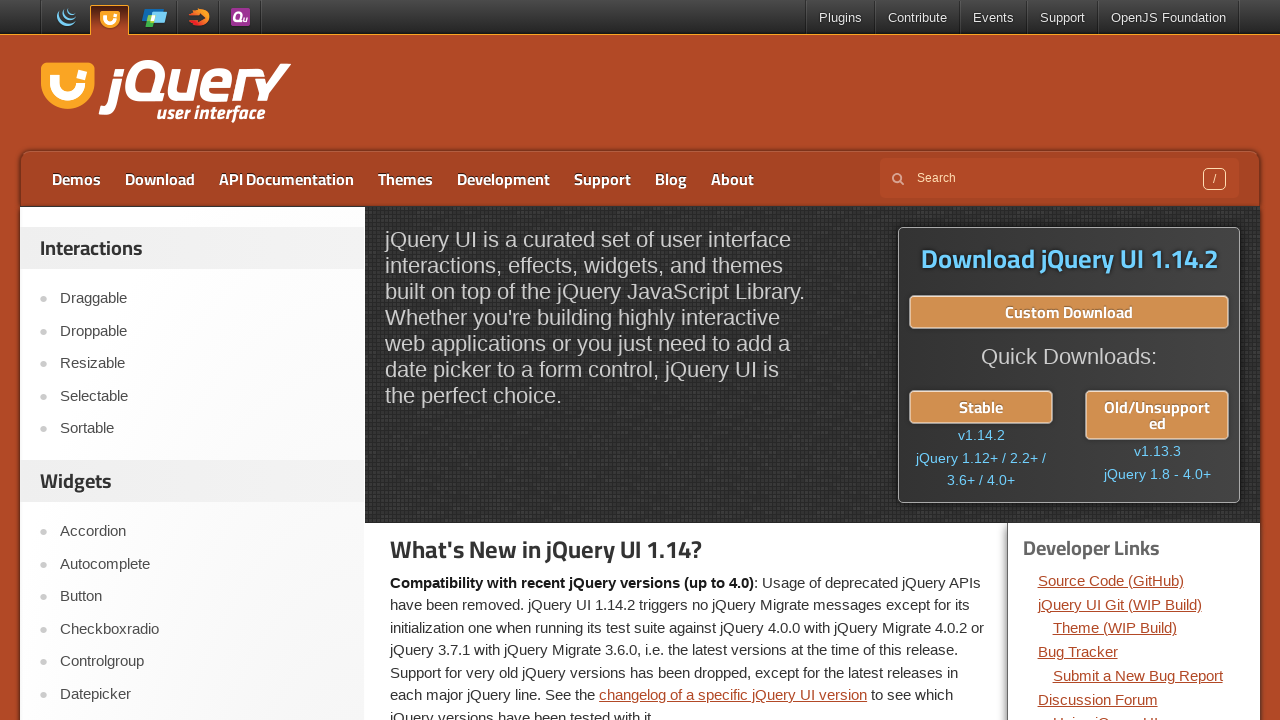

Clicked on second menu item in sidebar navigation at (202, 331) on aside ul li:nth-child(2) a
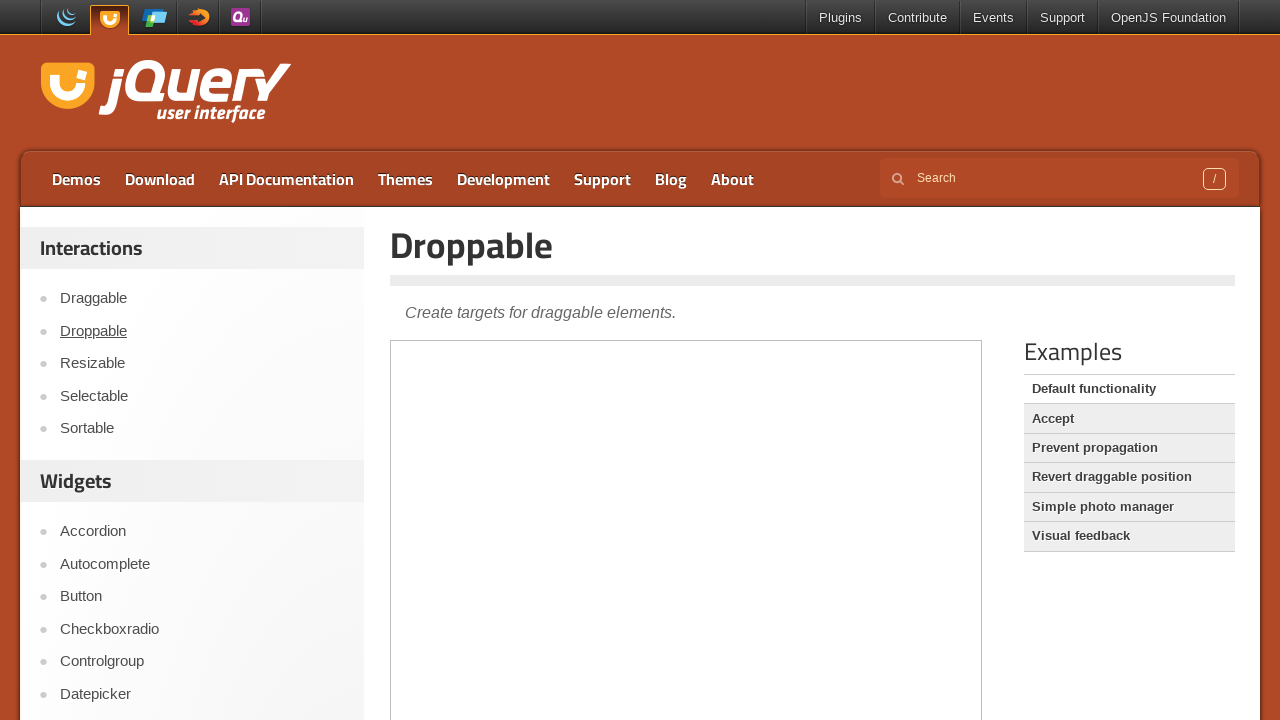

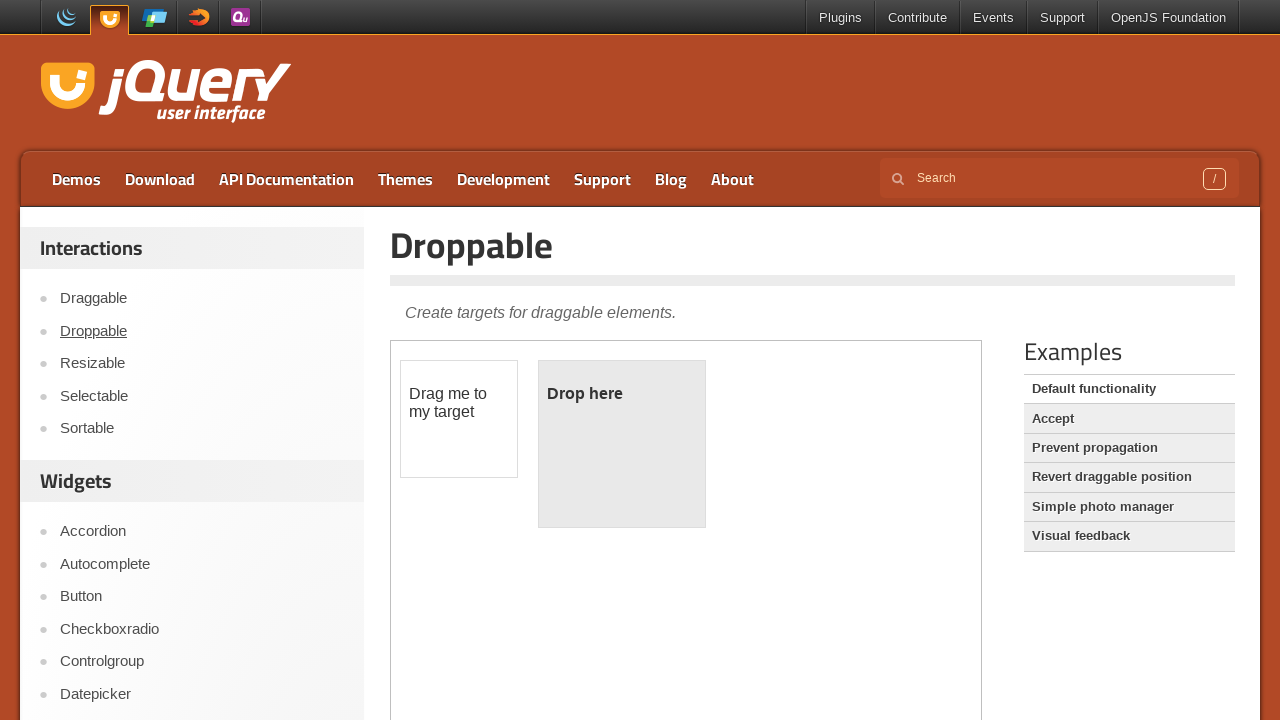